Tests dynamic loading by navigating to Example 1 and waiting for a hidden element to become visible after clicking Start

Starting URL: https://the-internet.herokuapp.com/

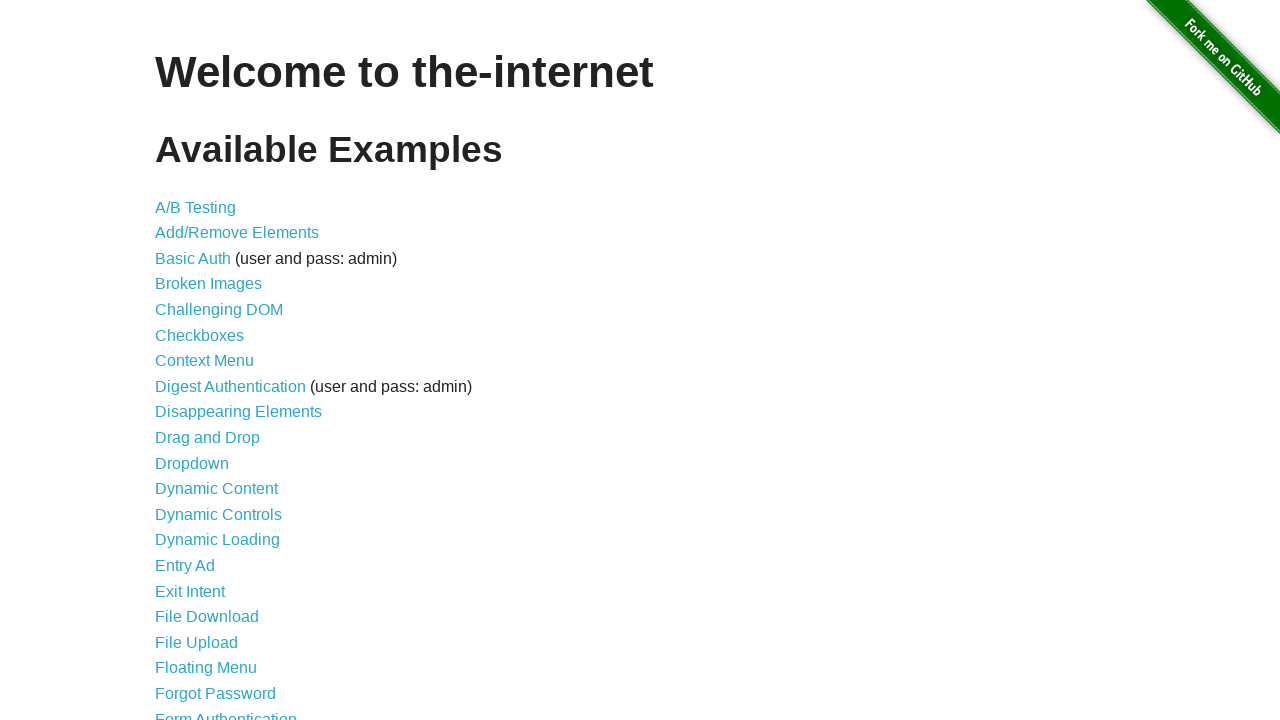

Clicked the 'Dynamic Loading' link at (218, 540) on text='Dynamic Loading'
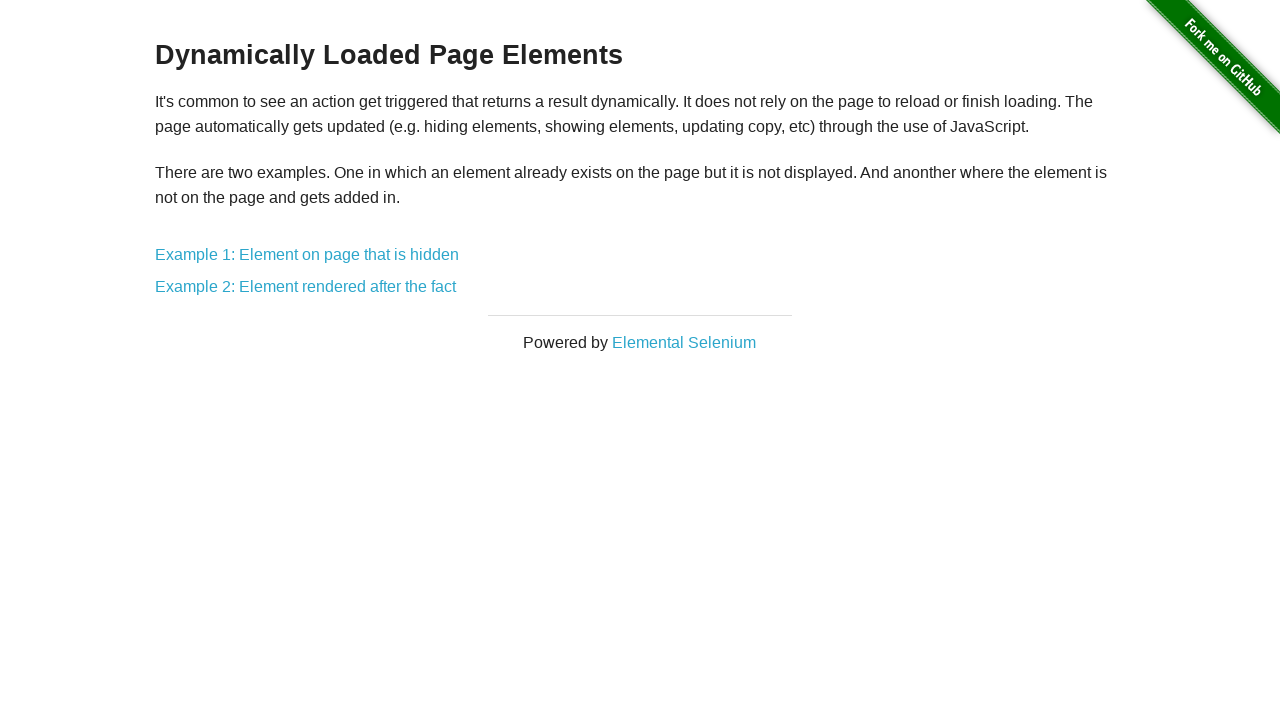

Clicked the 'Example 1: Element on page that is hidden' link at (307, 255) on text='Example 1: Element on page that is hidden'
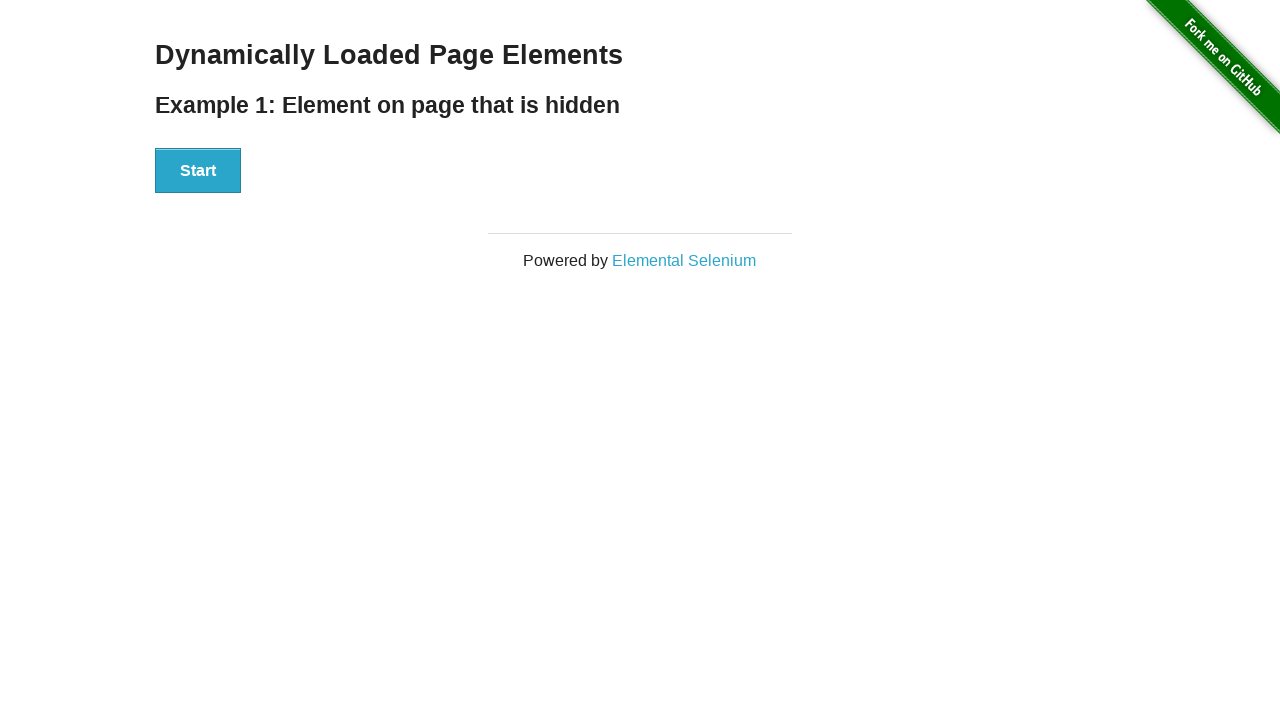

Clicked the 'Start' button to trigger dynamic loading at (198, 171) on #start > button
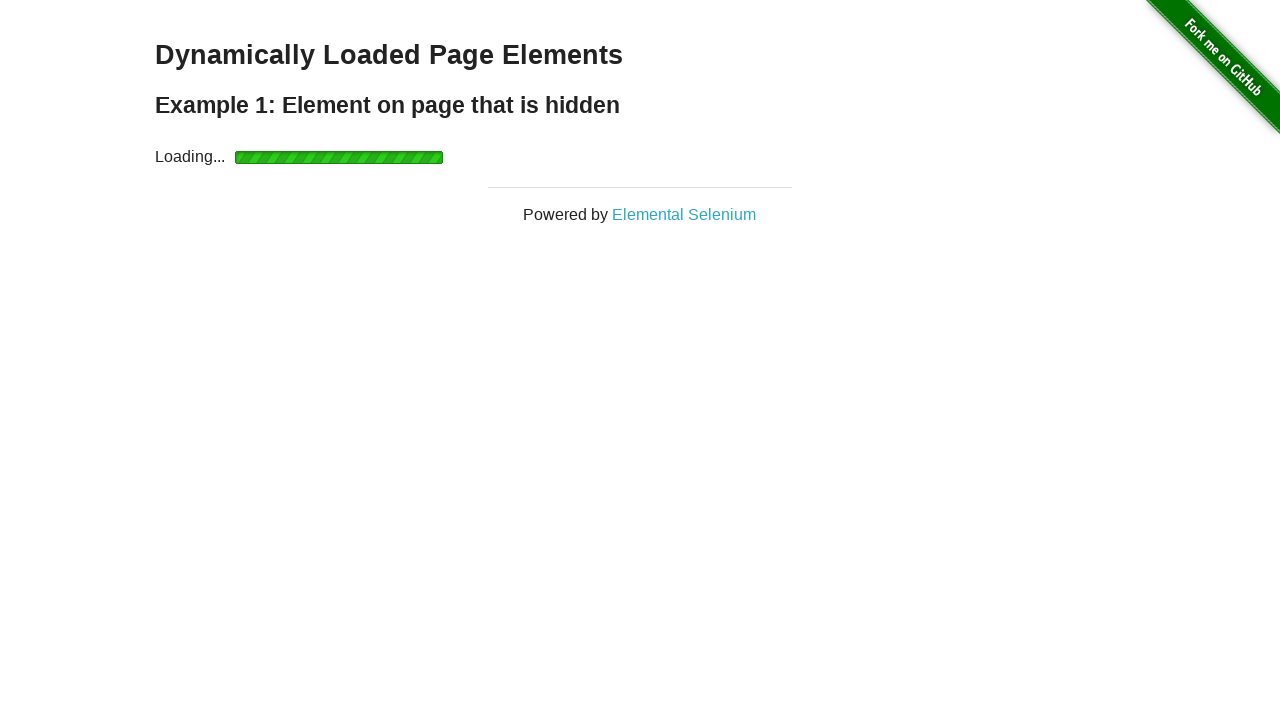

Waited for 'Hello World!' message to become visible
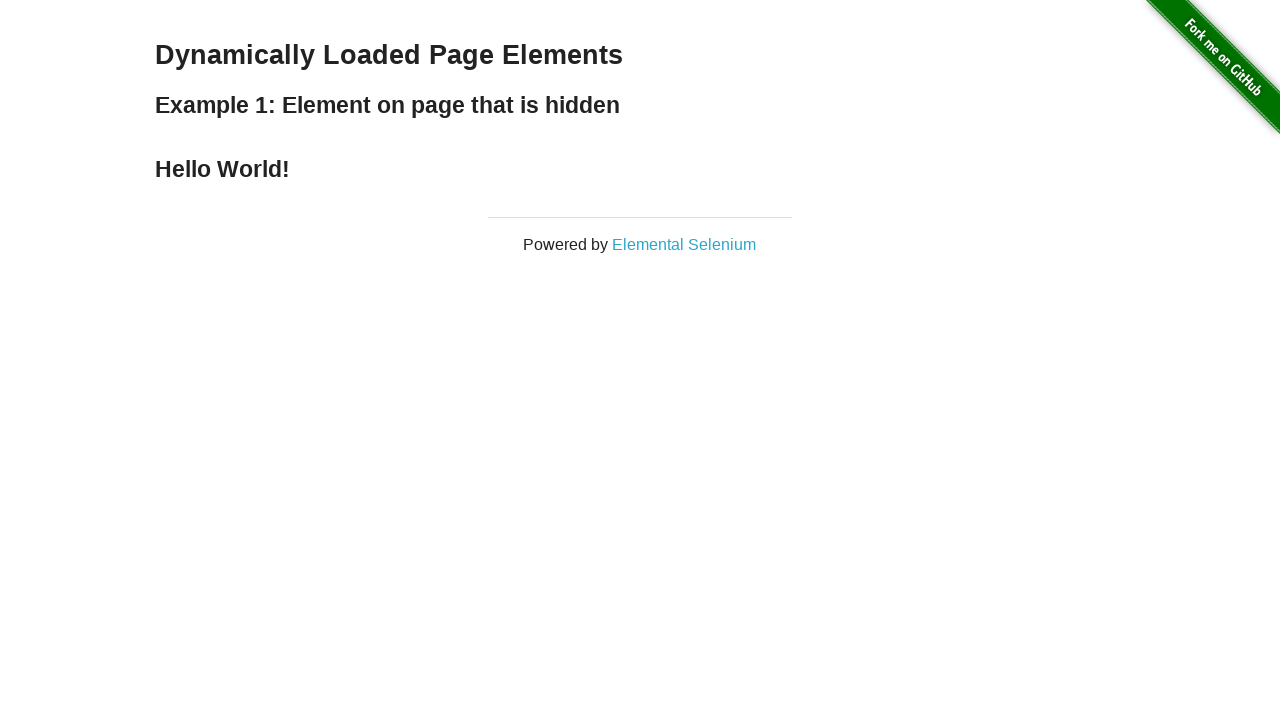

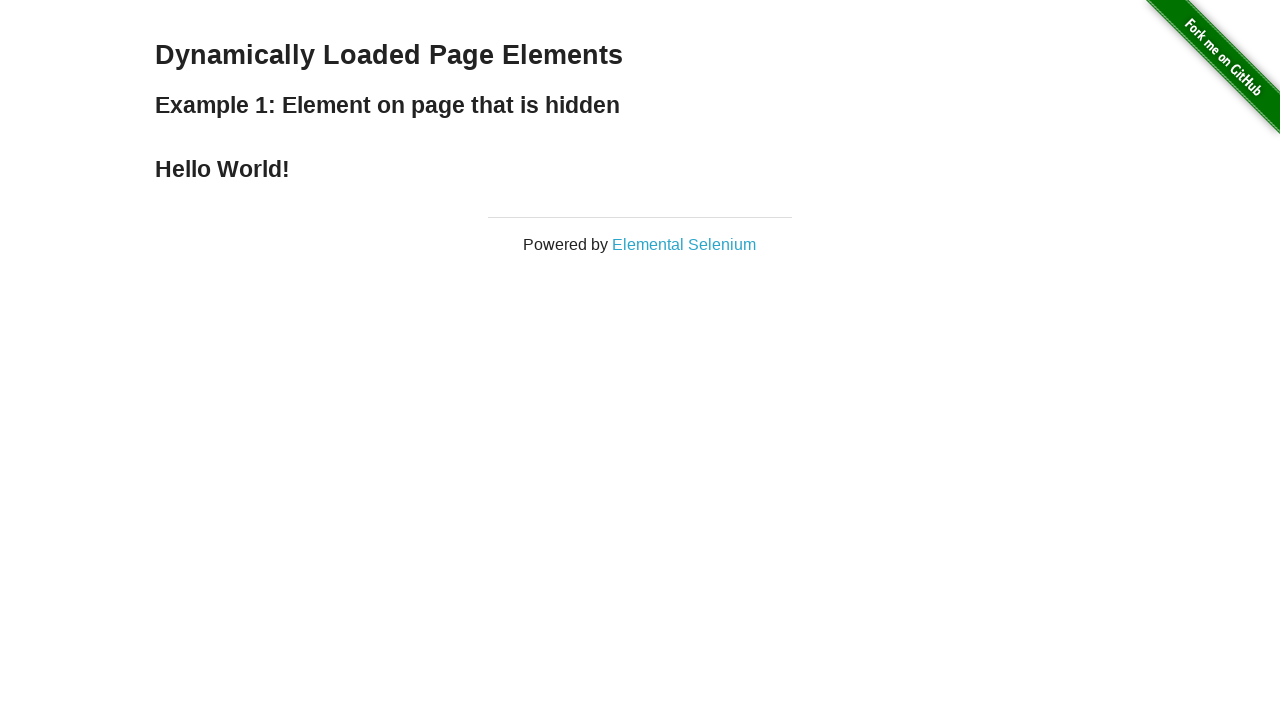